Tests unmarking items as complete by checking and then unchecking a todo item

Starting URL: https://demo.playwright.dev/todomvc

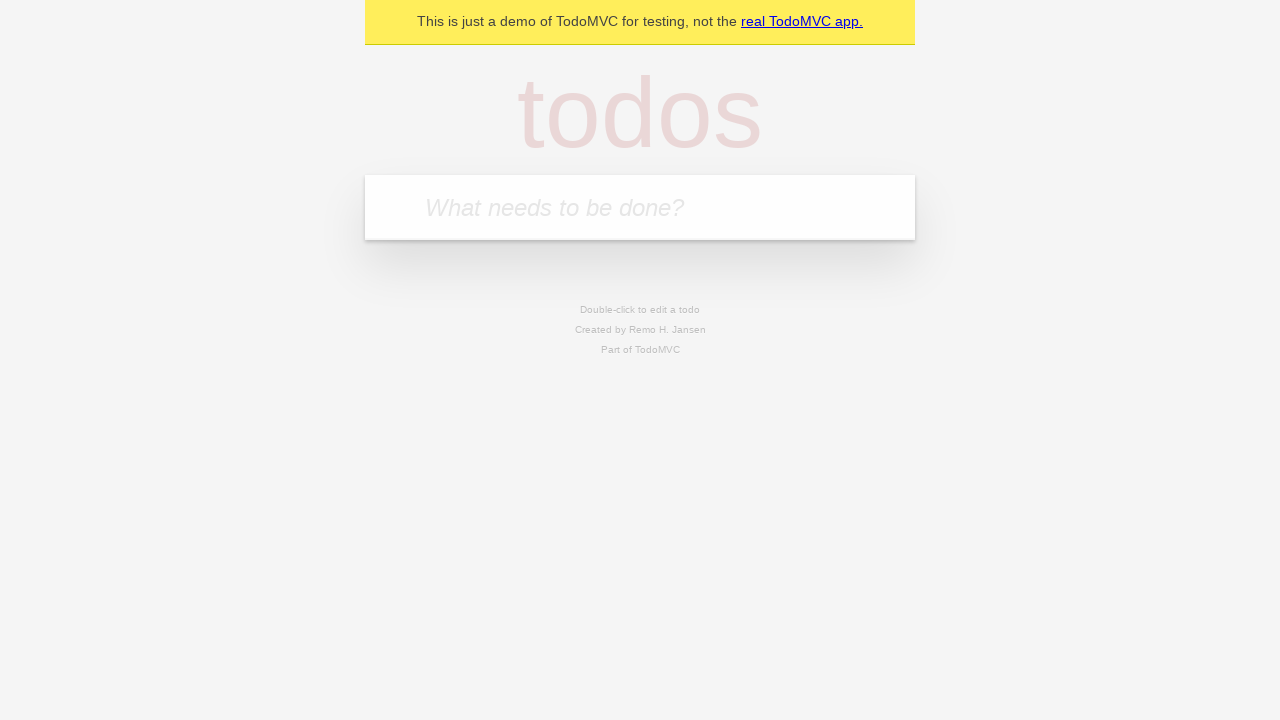

Filled todo input with 'buy some cheese' on internal:attr=[placeholder="What needs to be done?"i]
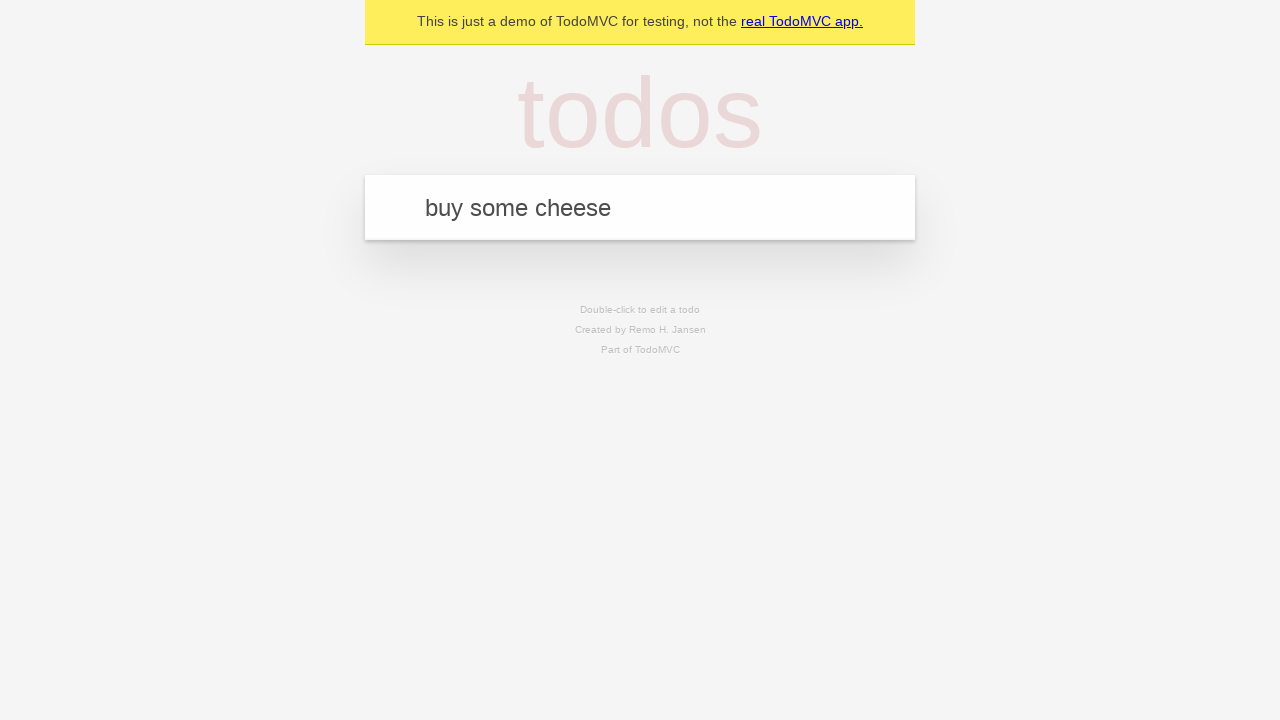

Pressed Enter to create first todo item on internal:attr=[placeholder="What needs to be done?"i]
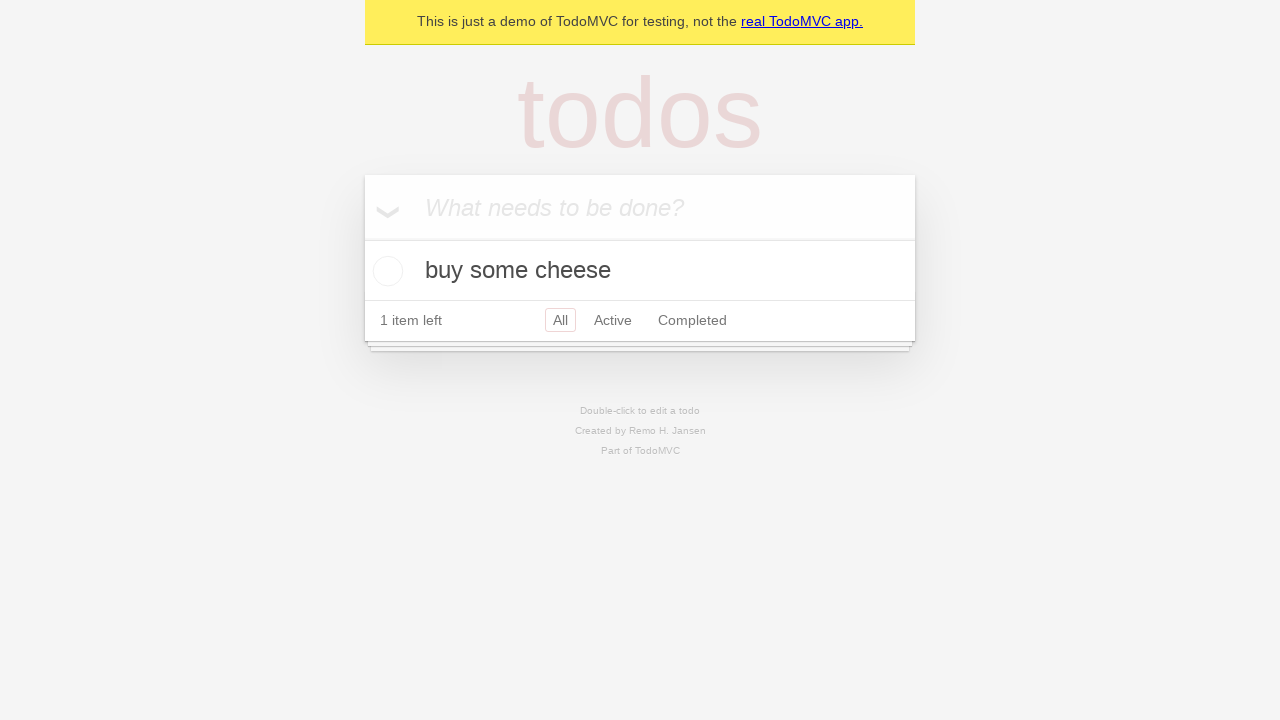

Filled todo input with 'feed the cat' on internal:attr=[placeholder="What needs to be done?"i]
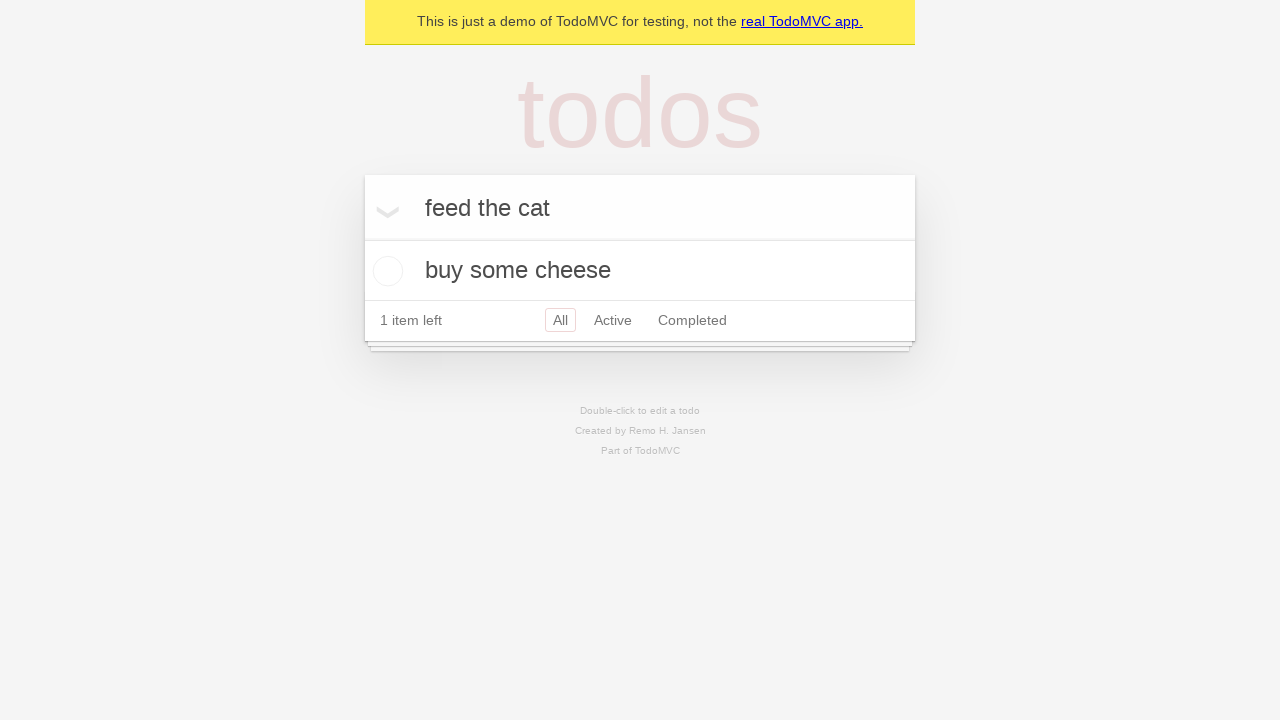

Pressed Enter to create second todo item on internal:attr=[placeholder="What needs to be done?"i]
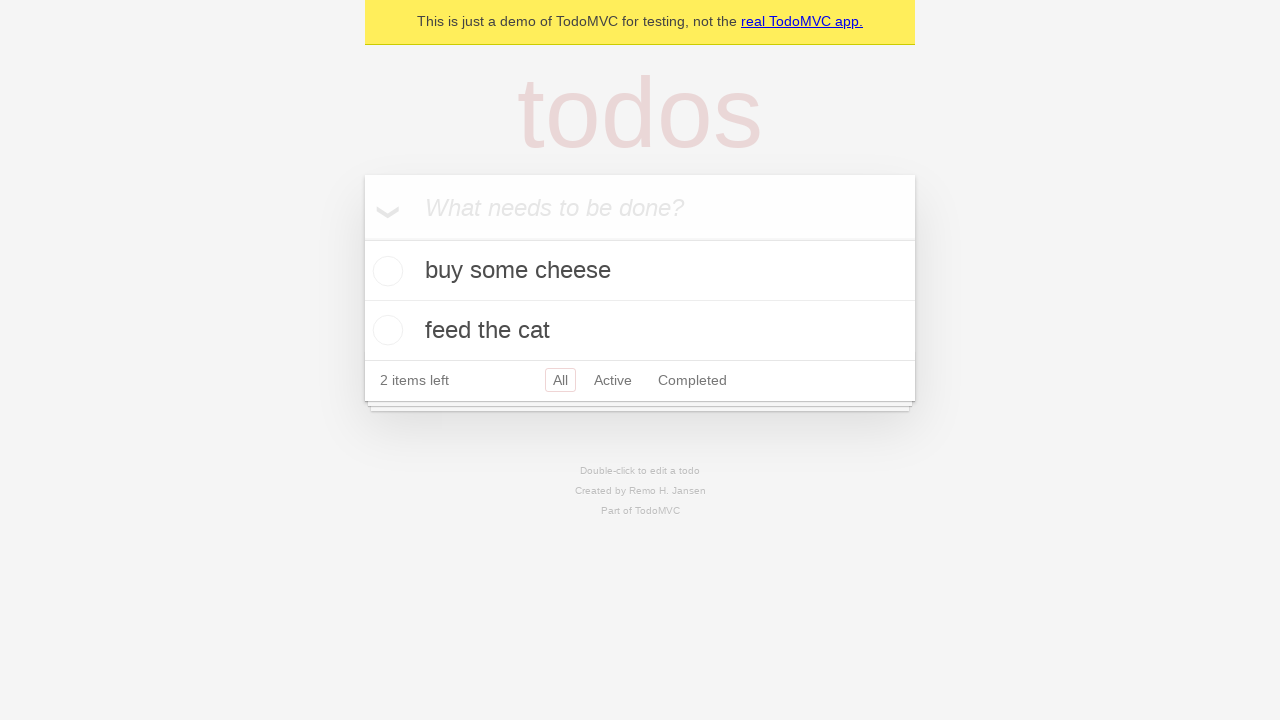

Checked first todo item to mark it as complete at (385, 271) on internal:testid=[data-testid="todo-item"s] >> nth=0 >> internal:role=checkbox
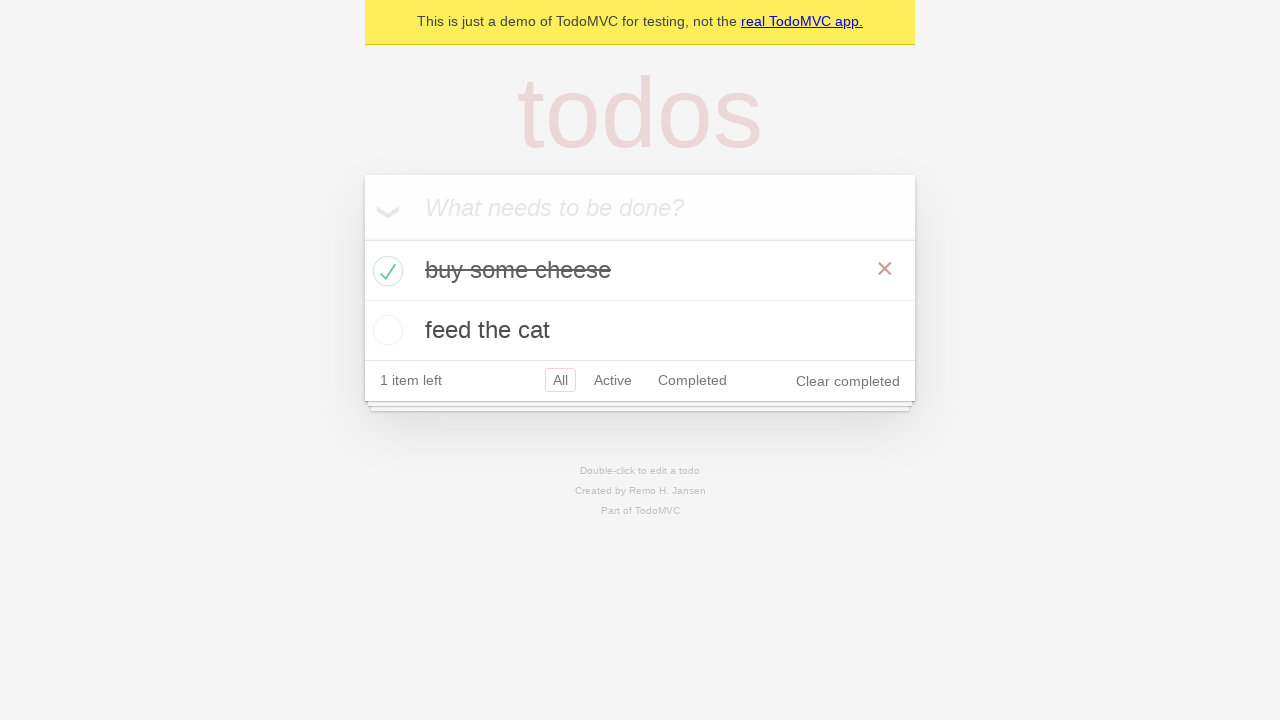

Unchecked first todo item to mark it as incomplete at (385, 271) on internal:testid=[data-testid="todo-item"s] >> nth=0 >> internal:role=checkbox
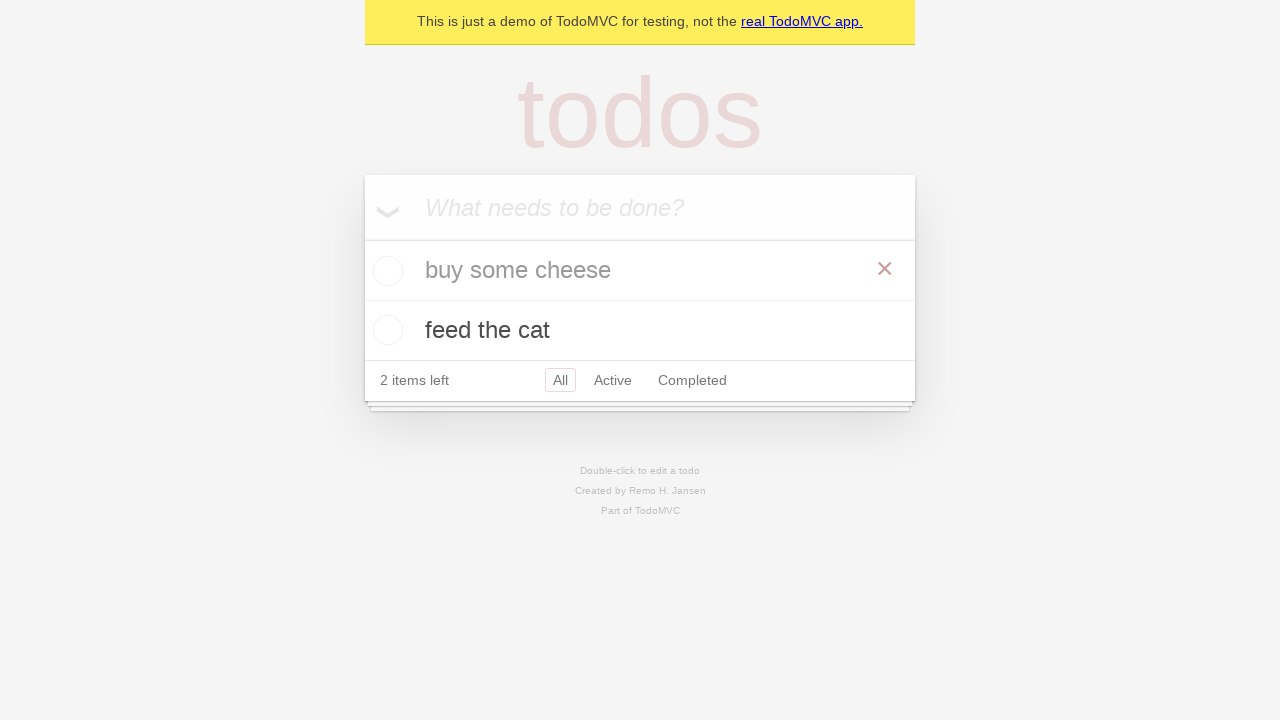

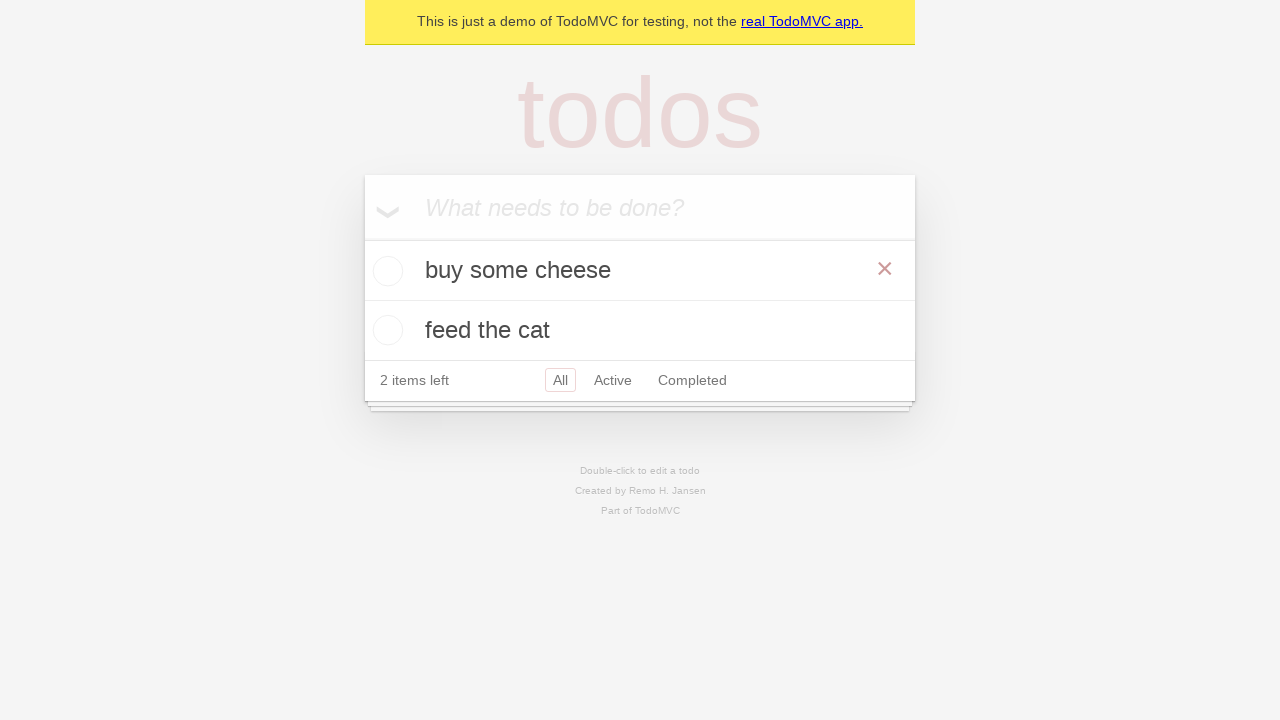